Tests checking various checkboxes, radio buttons, and switch inputs using the check() method

Starting URL: https://zimaev.github.io/checks-radios/

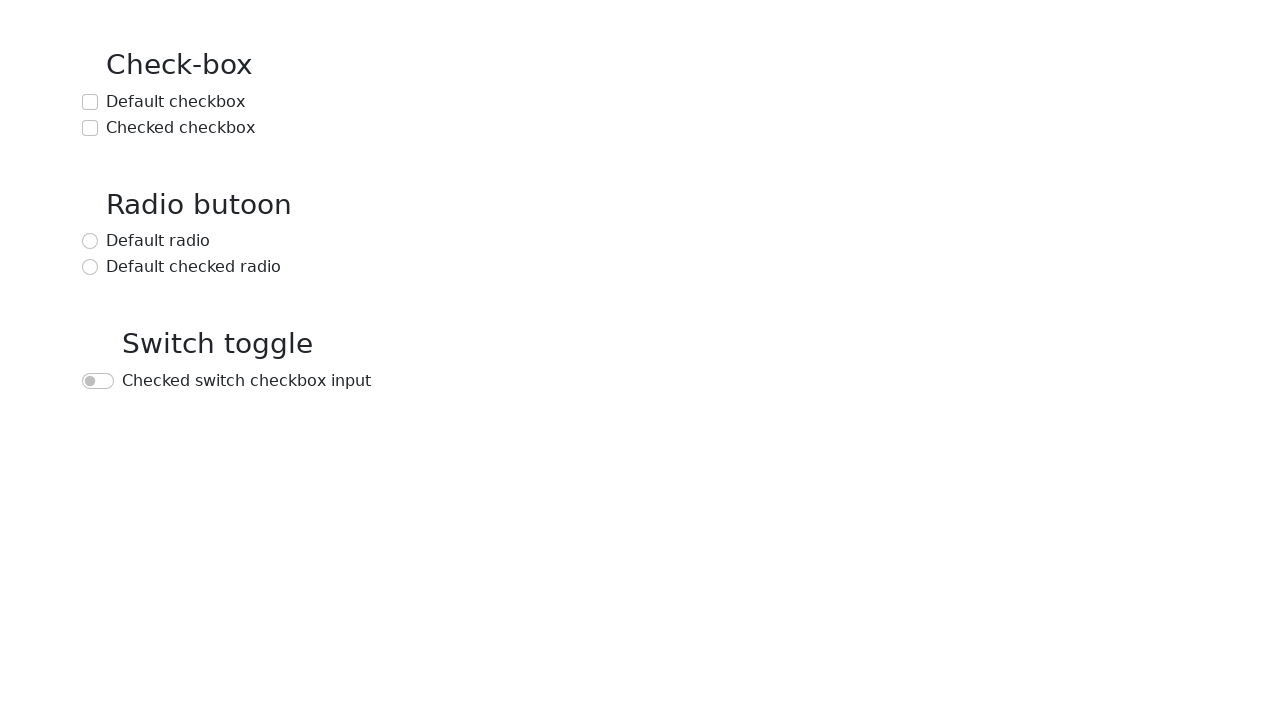

Checked the default checkbox at (176, 102) on text=Default checkbox
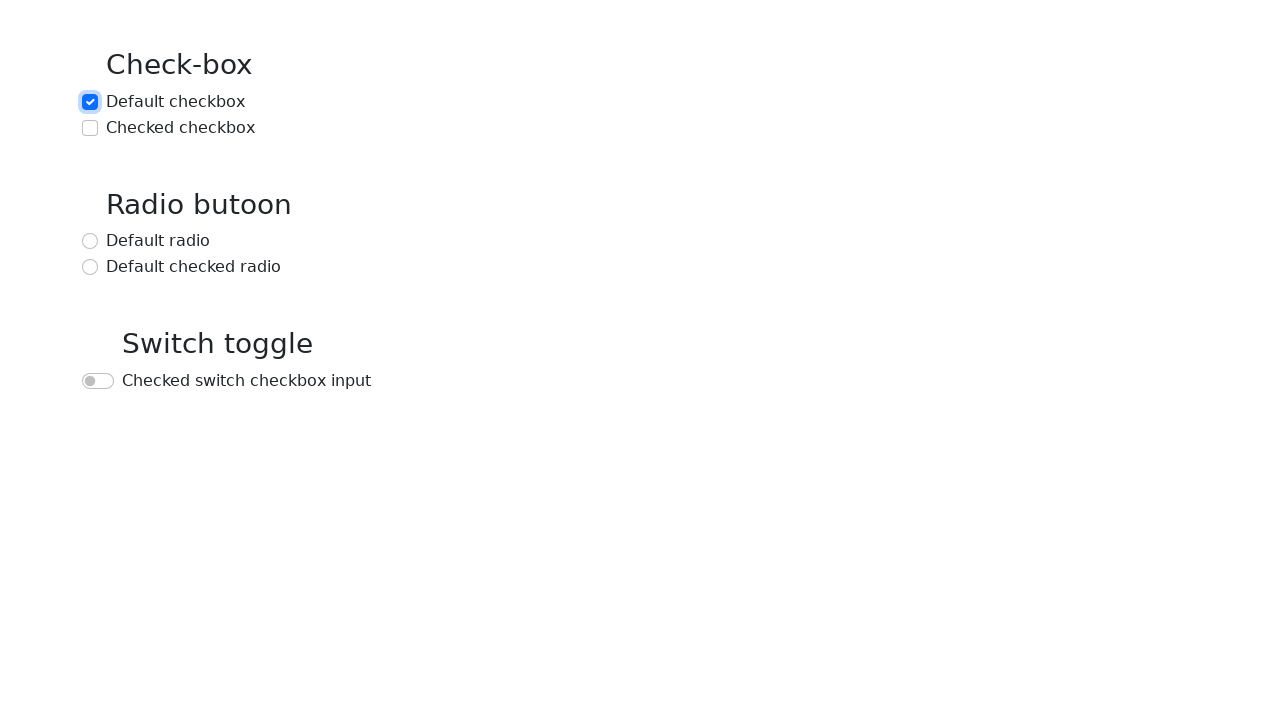

Checked the checked checkbox at (180, 128) on text=Checked checkbox
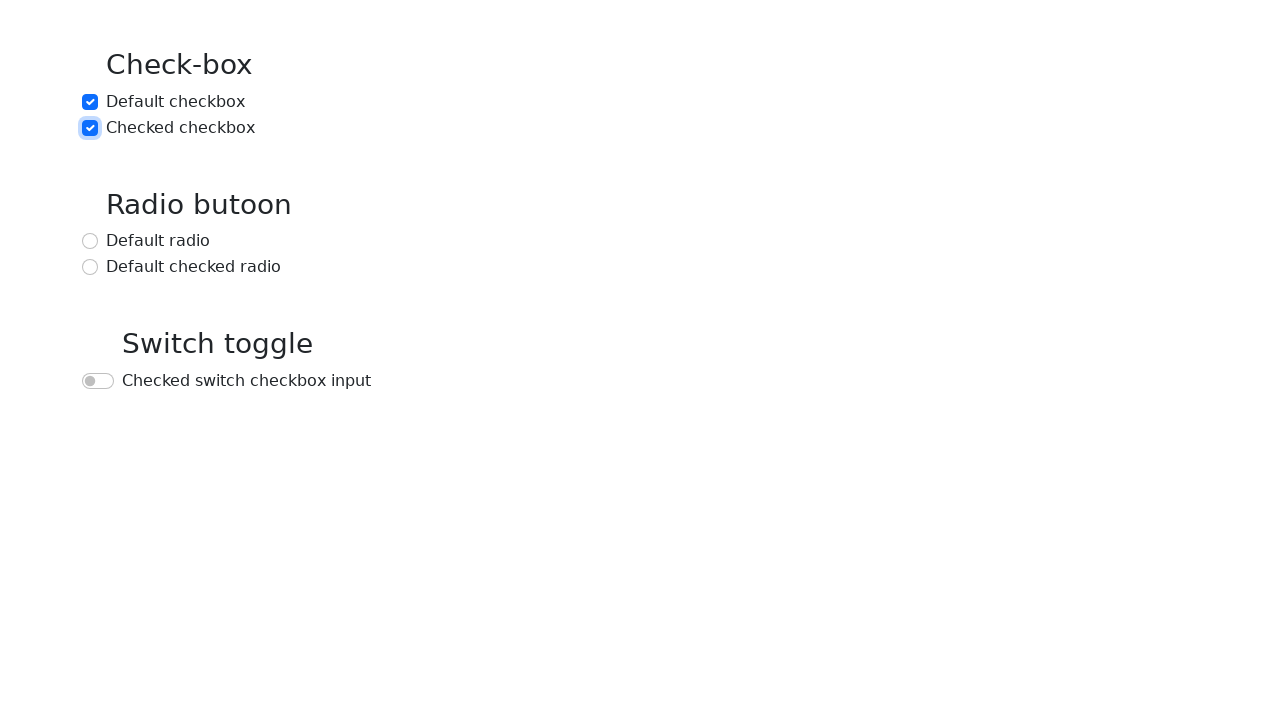

Checked the default radio button at (158, 241) on text=Default radio
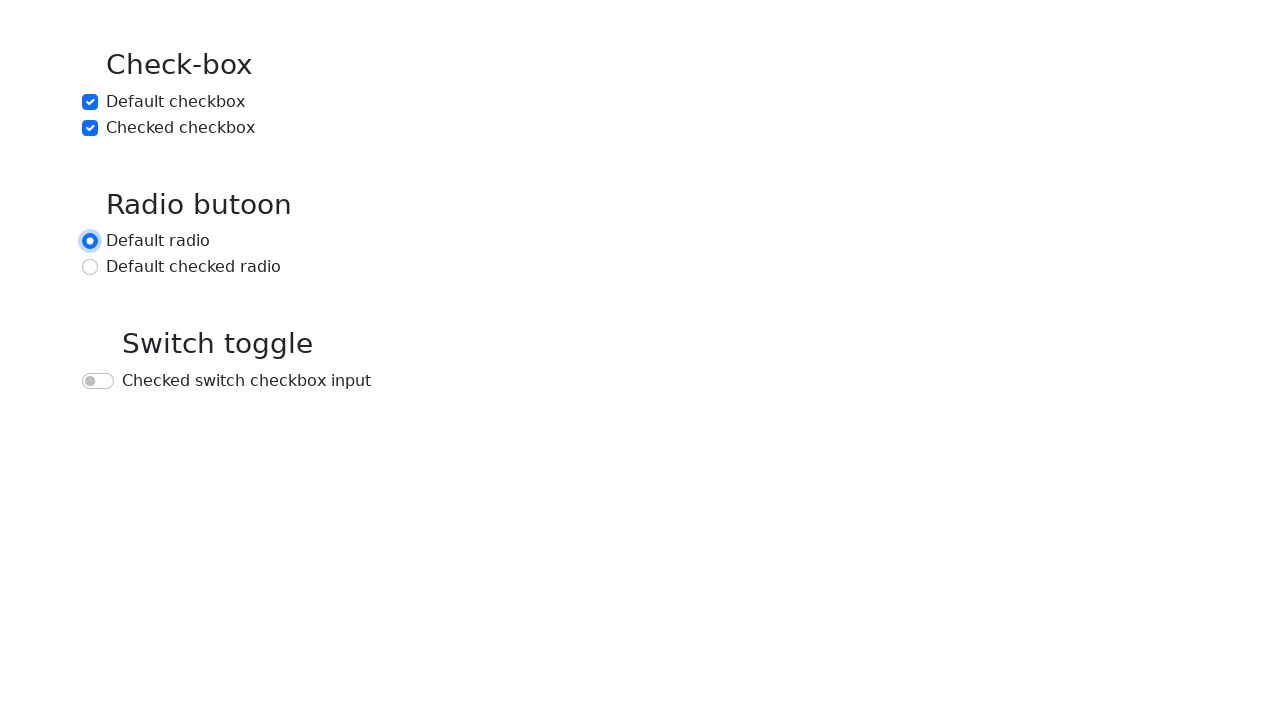

Checked the default checked radio button at (194, 267) on text=Default checked radio
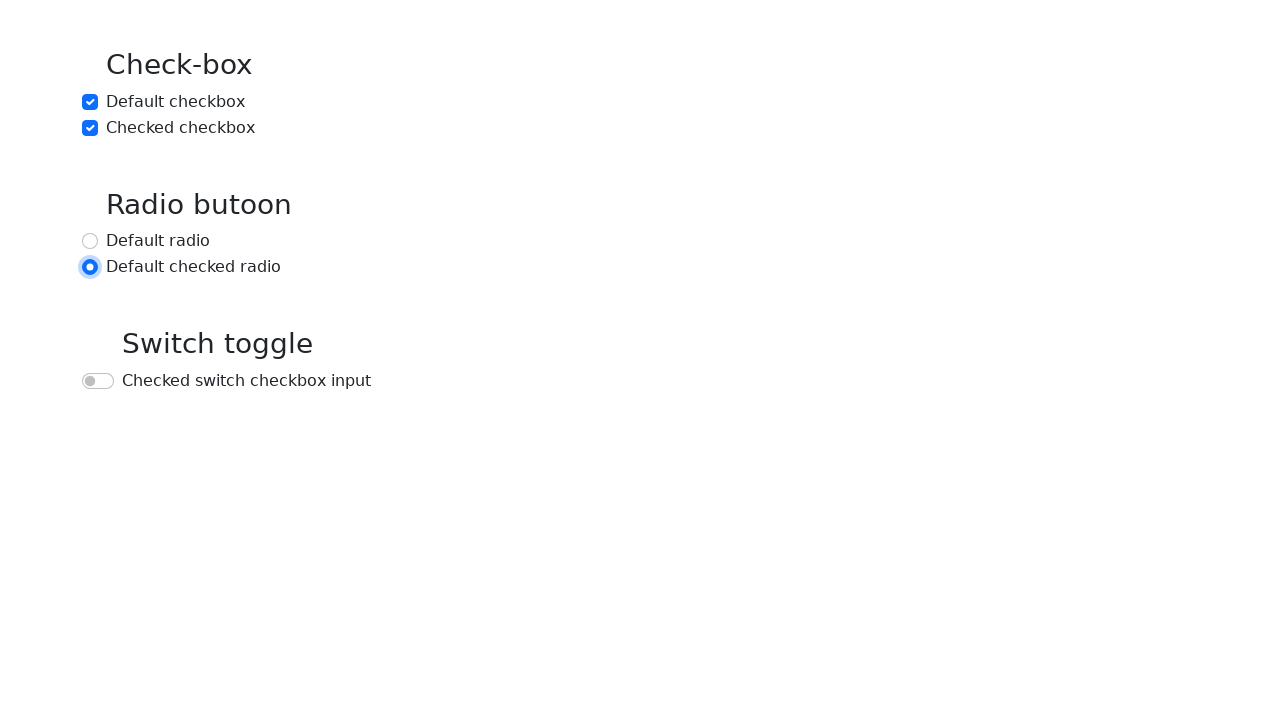

Checked the switch checkbox input at (246, 381) on text=Checked switch checkbox input
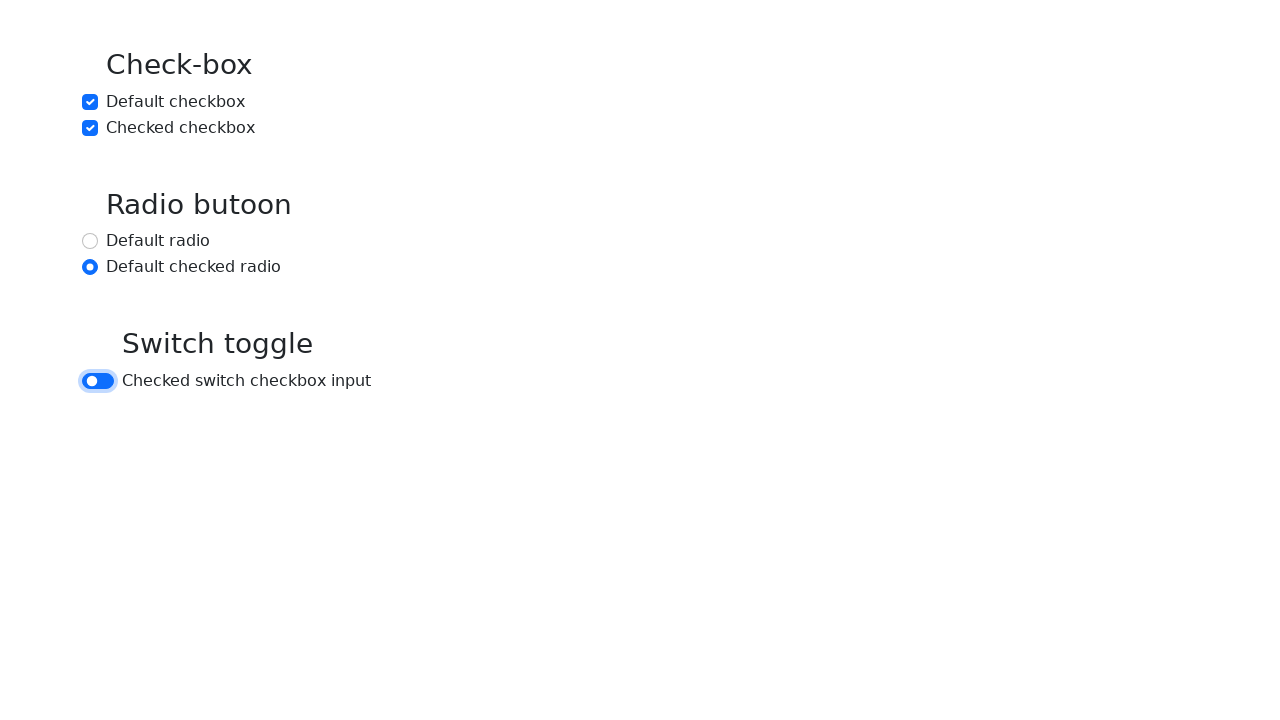

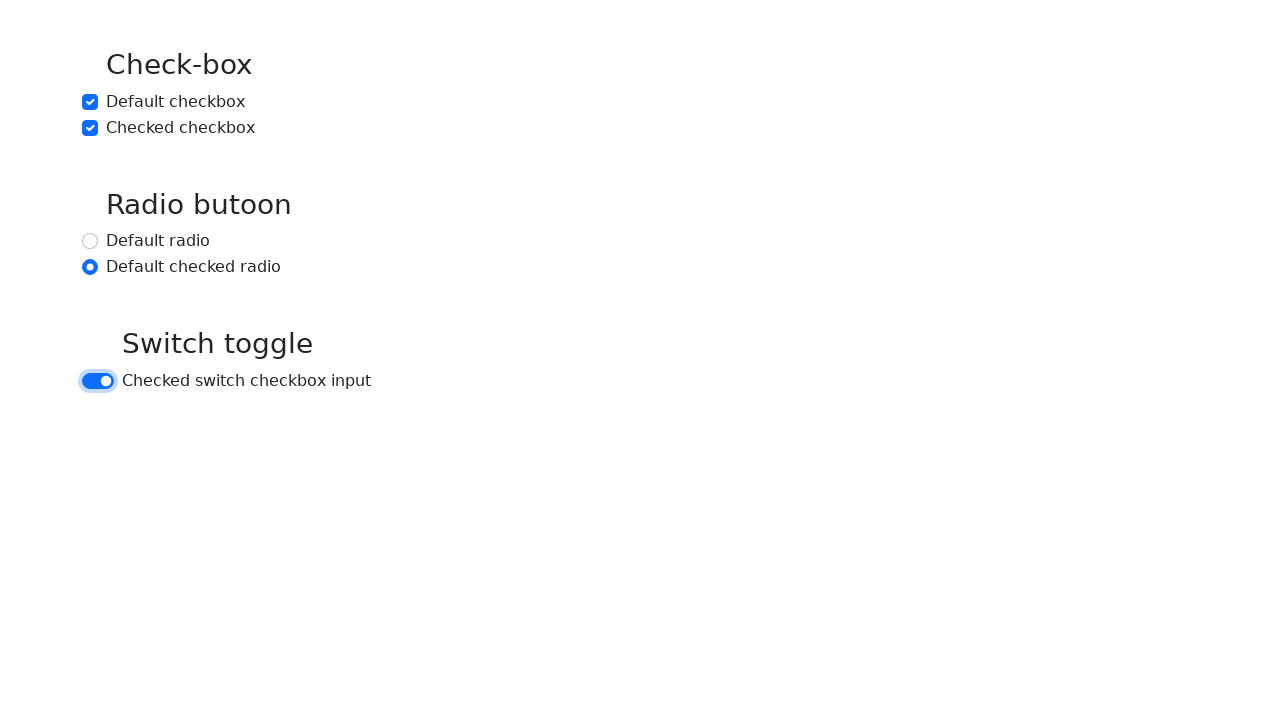